Tests table filtering functionality by entering "Rice" in the search field and verifying that only matching results are displayed in the vegetable/product table.

Starting URL: https://rahulshettyacademy.com/greenkart/#/offers

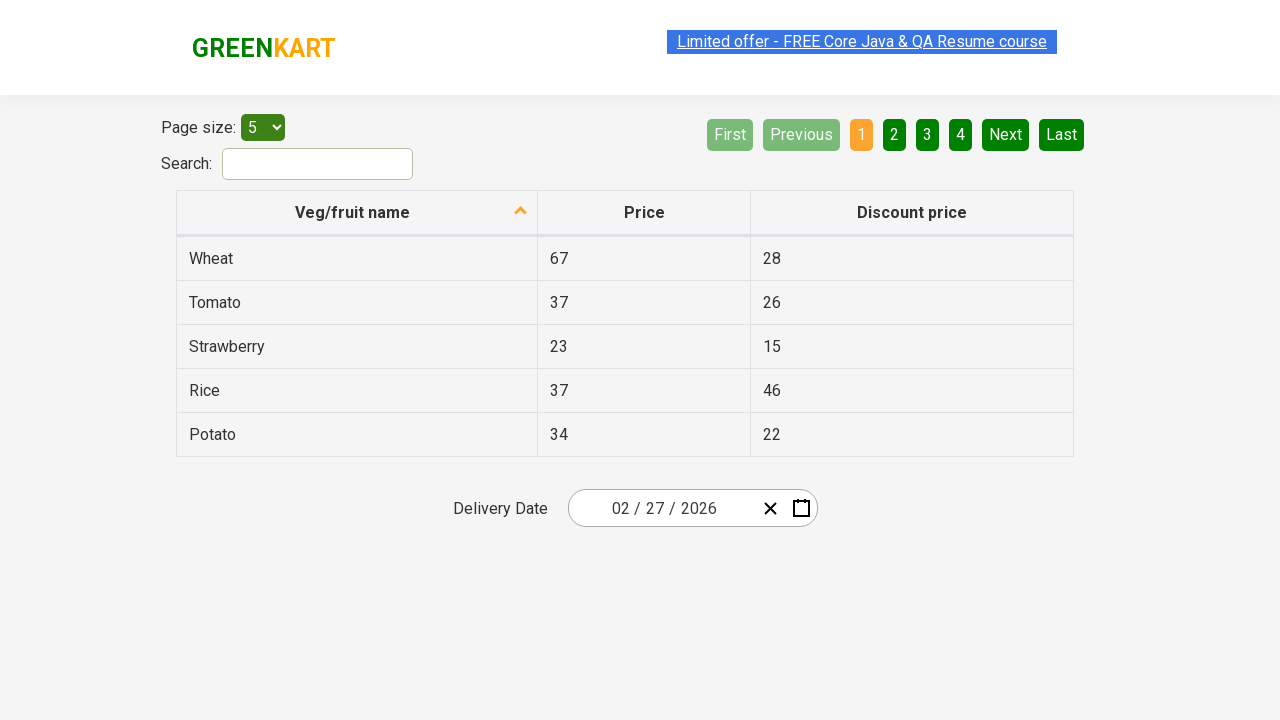

Filled search field with 'Rice' to filter table on #search-field
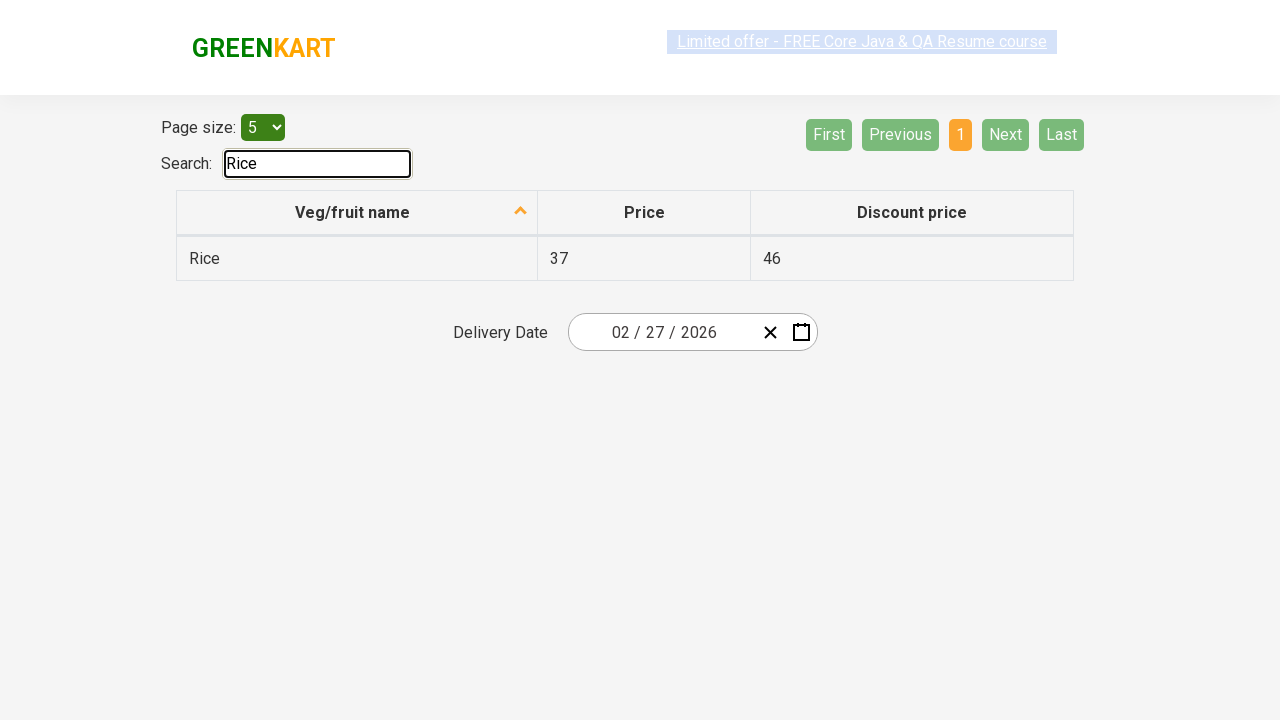

Waited 500ms for filter to apply
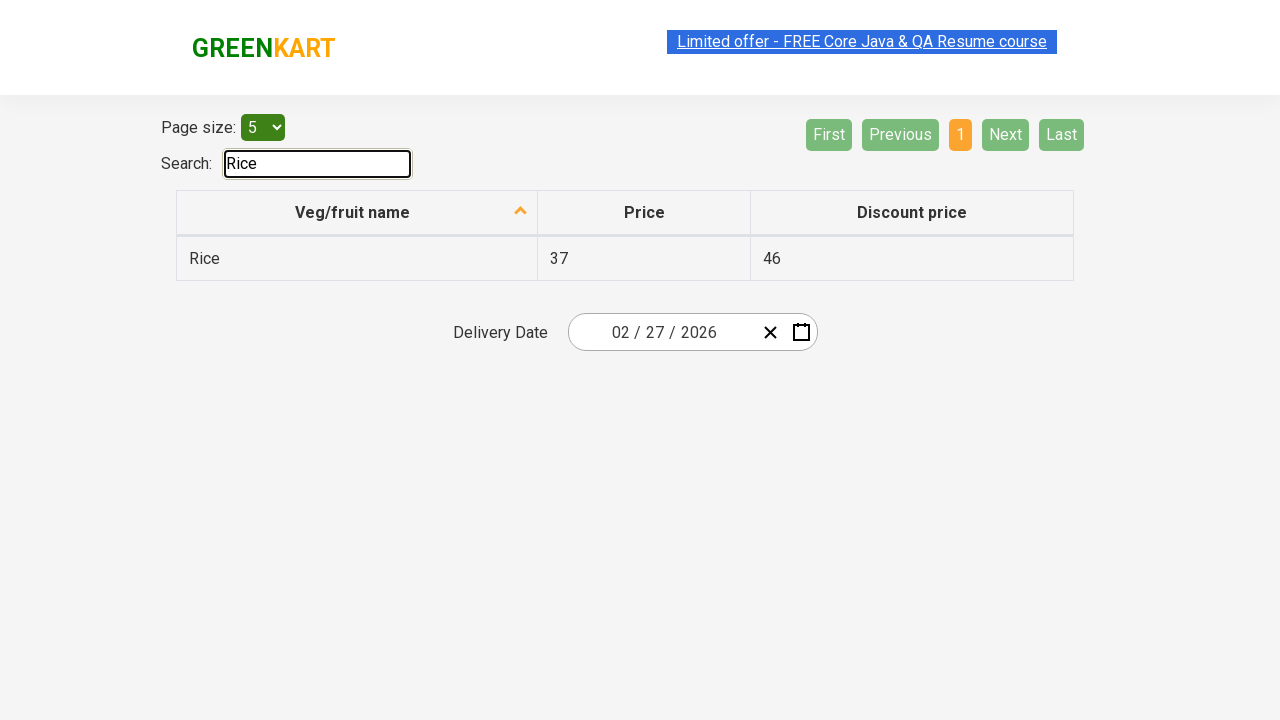

Verified filtered table results are displayed
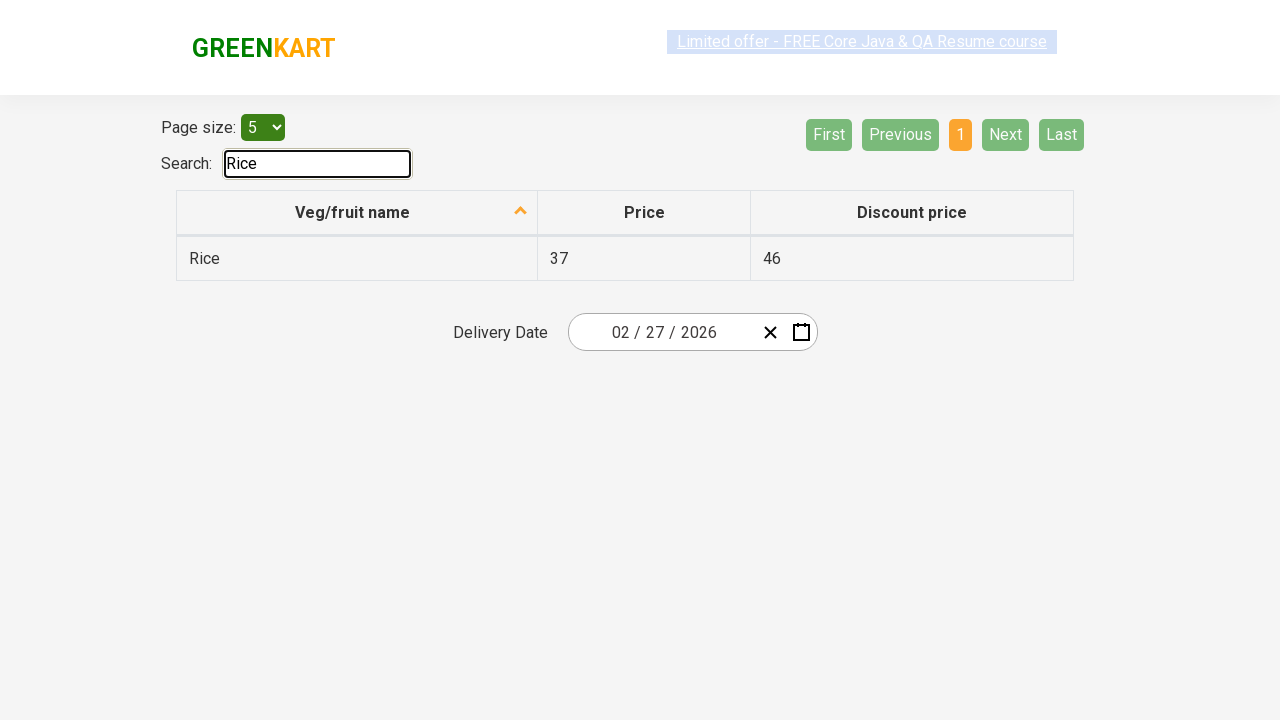

Retrieved all vegetable column cells from filtered table
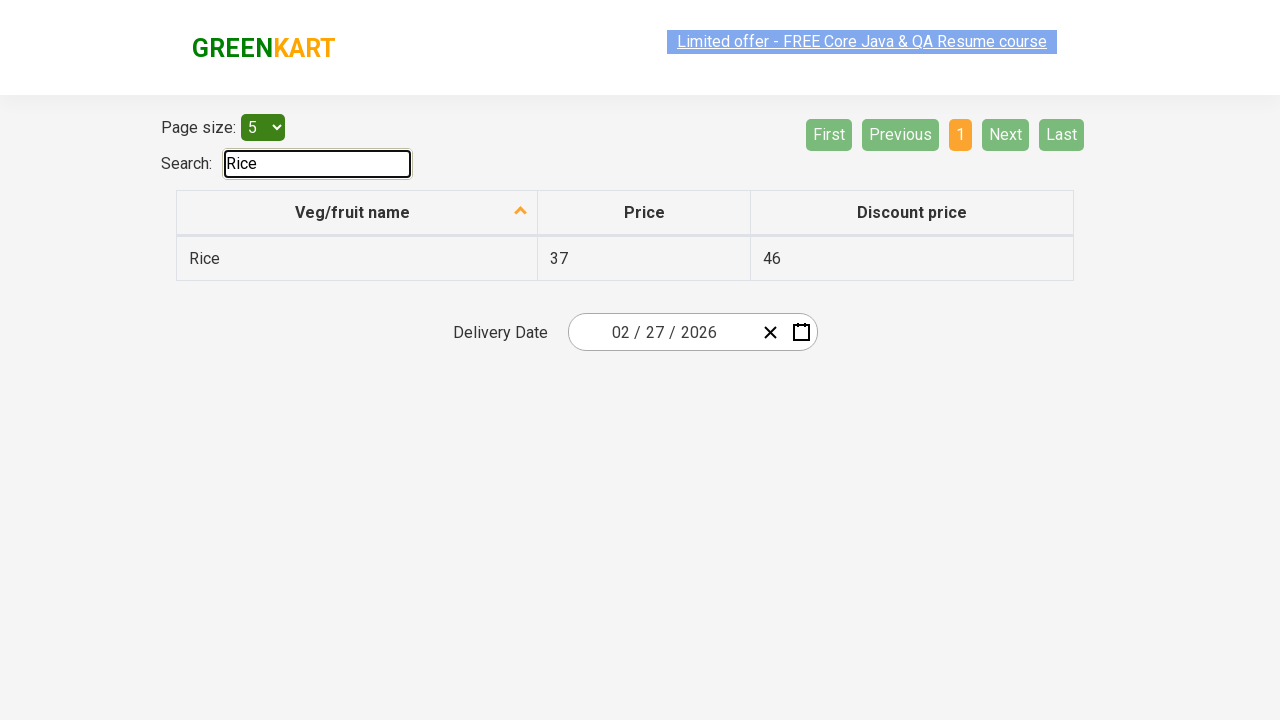

Verified cell contains 'Rice': Rice
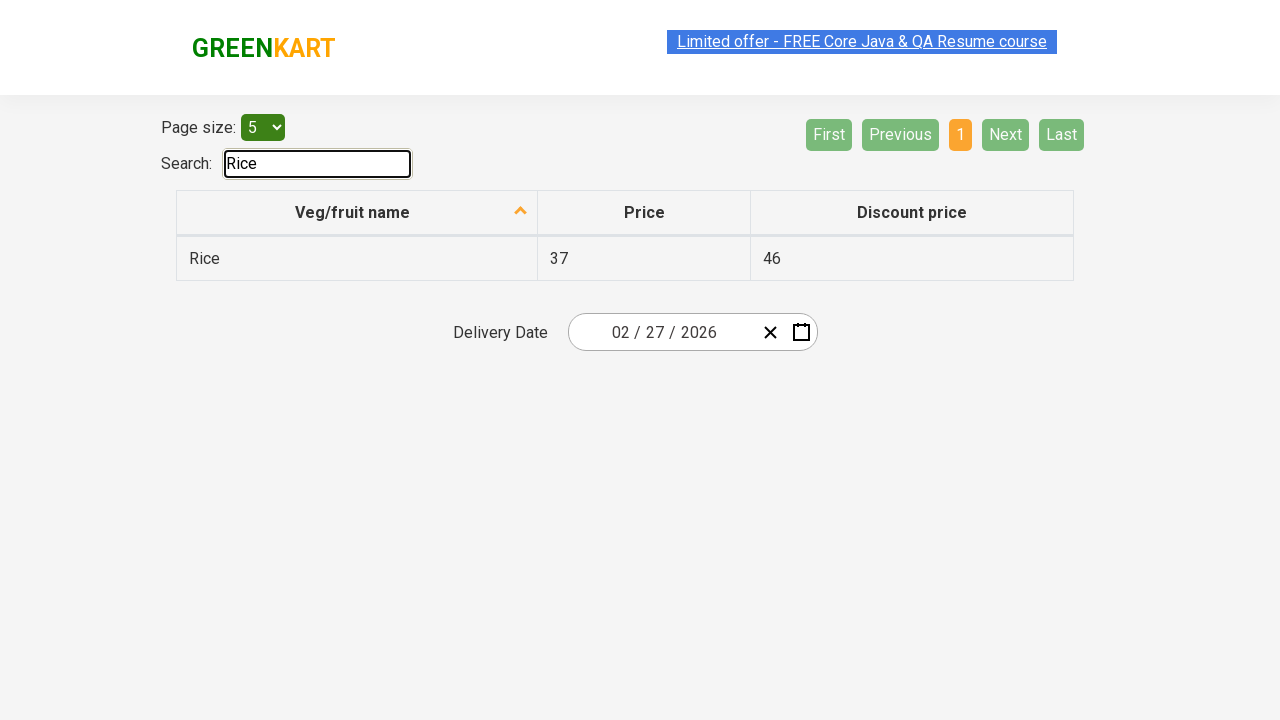

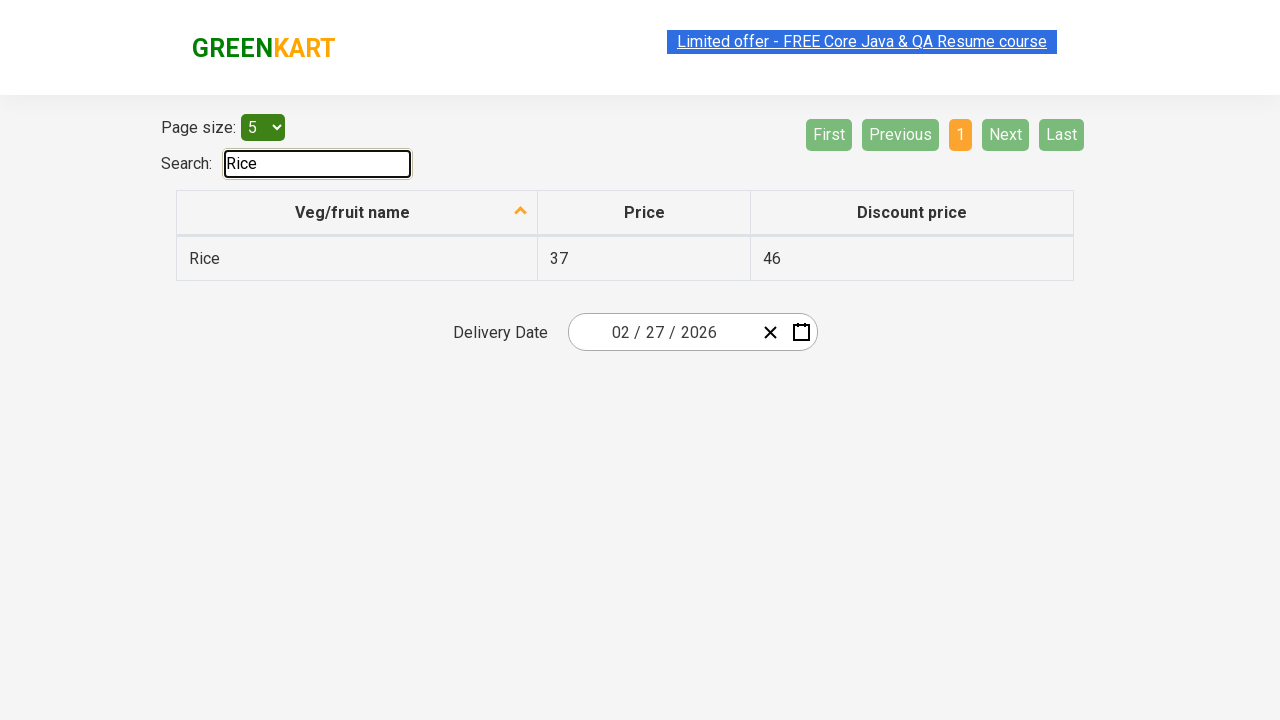